Automates Google Translate to translate text from one language to another by filling the input field and reading the translated output

Starting URL: https://translate.google.com/?hl=en&sl=en&tl=de&op=translate

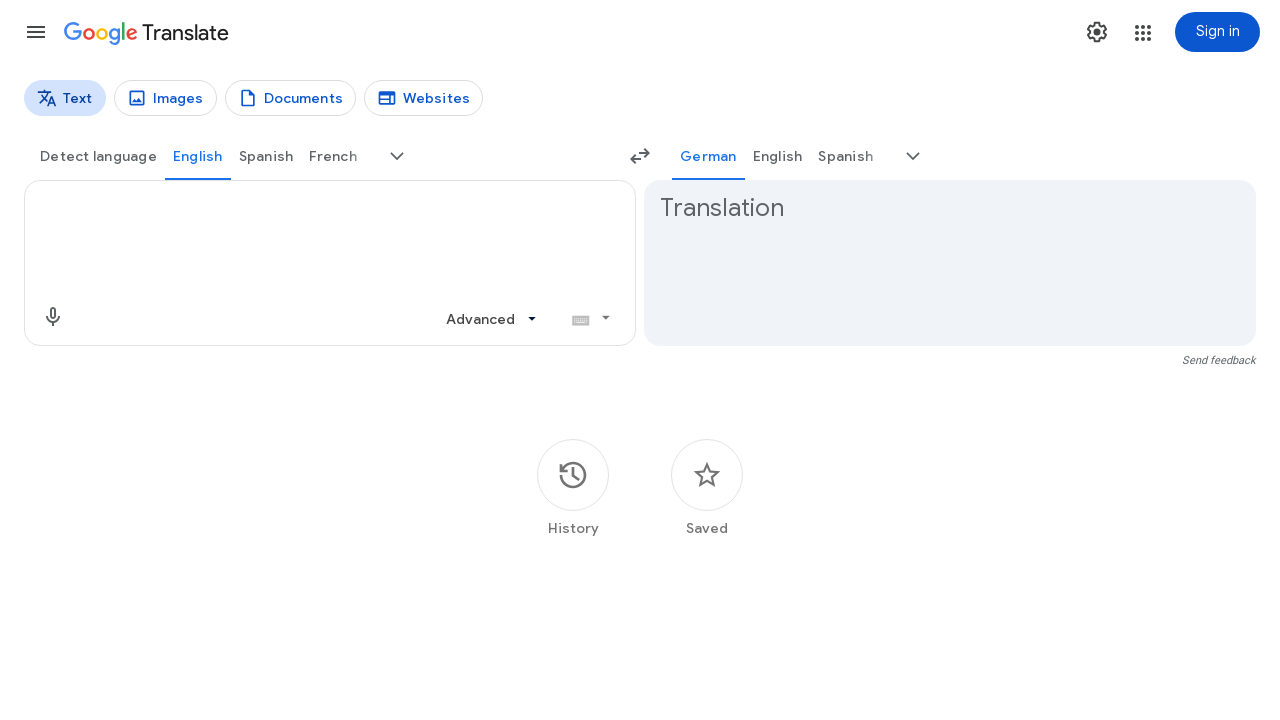

Cleared the translation input field on textarea.er8xn
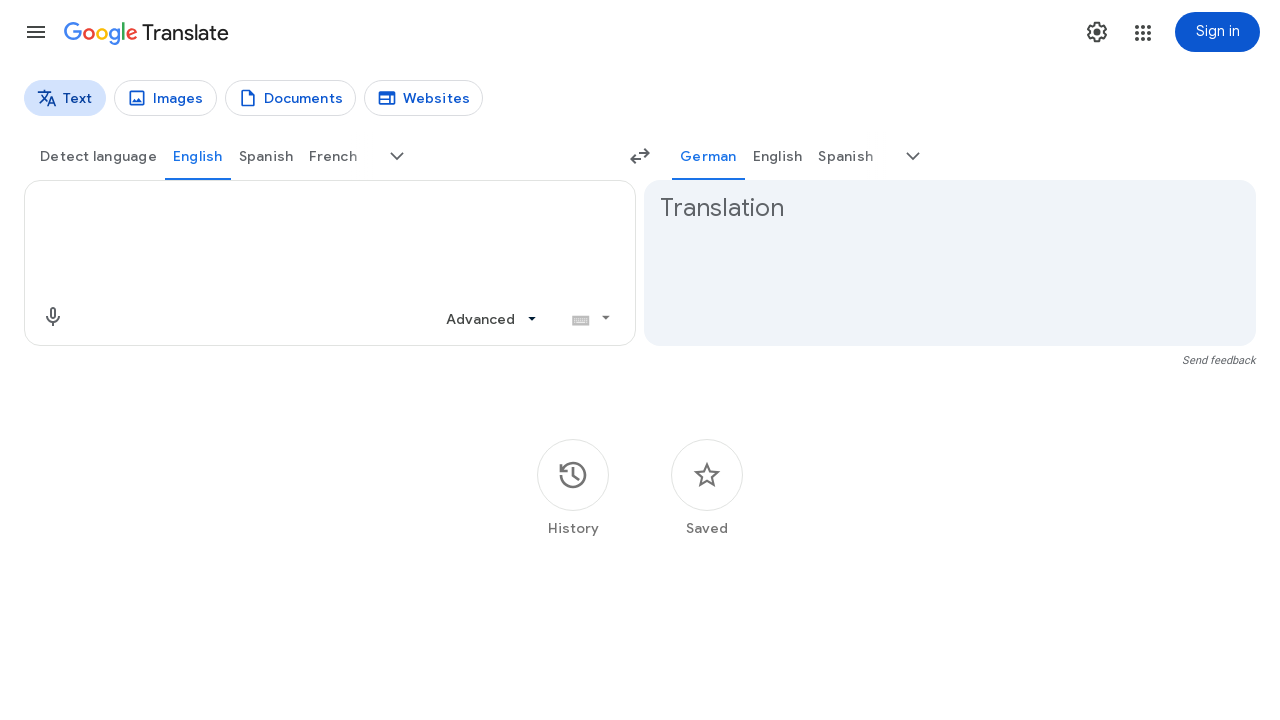

Filled input field with text: 'Hello, this is a test translation' on textarea.er8xn
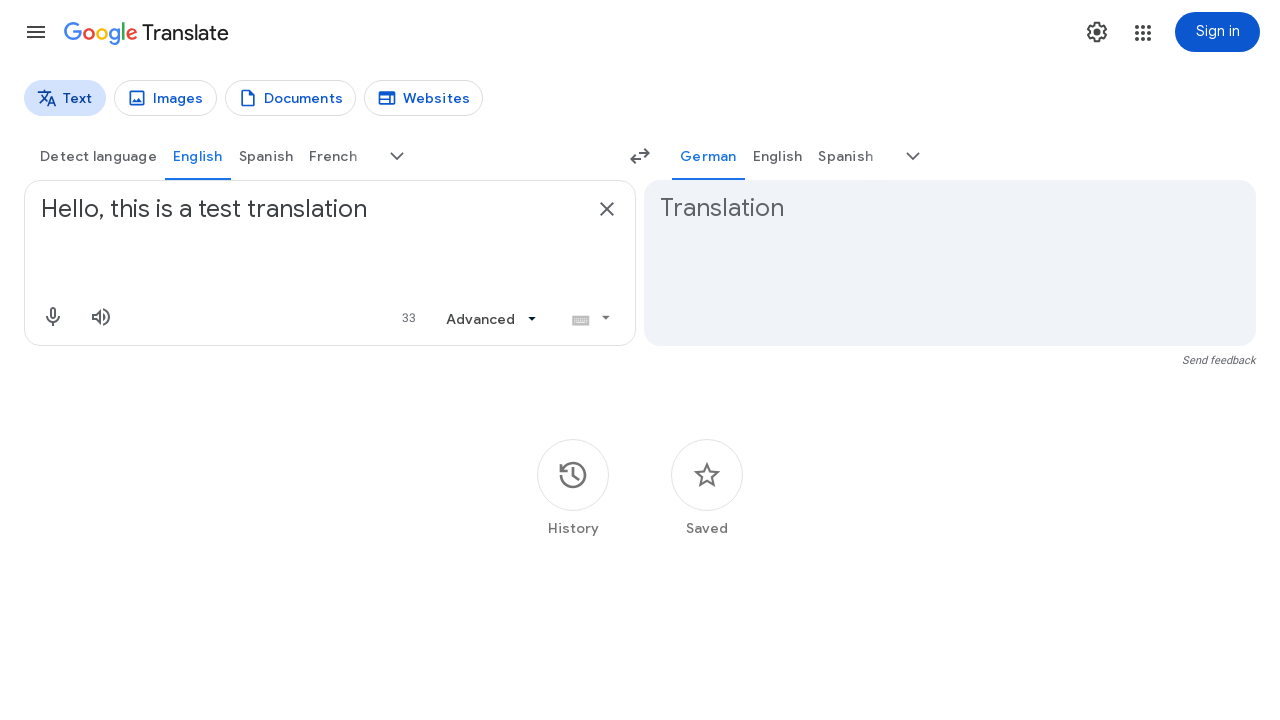

Waited 2 seconds for translation to process
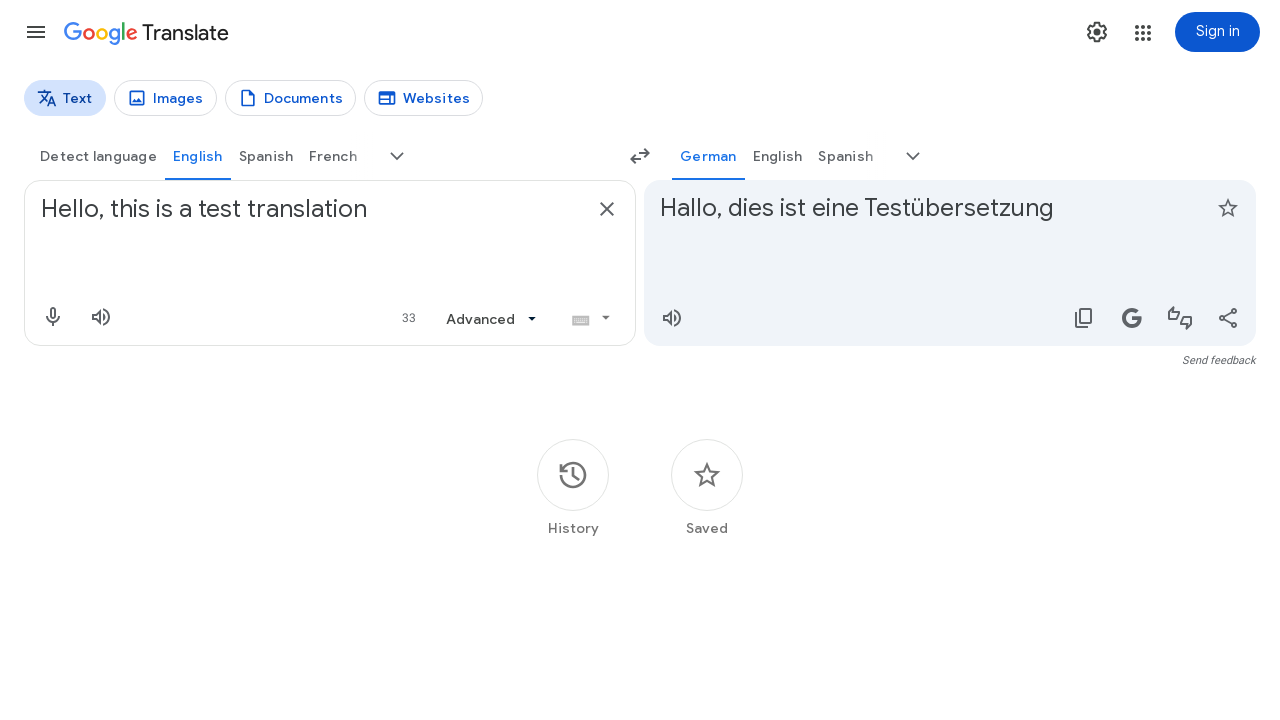

Translation output element appeared on the page
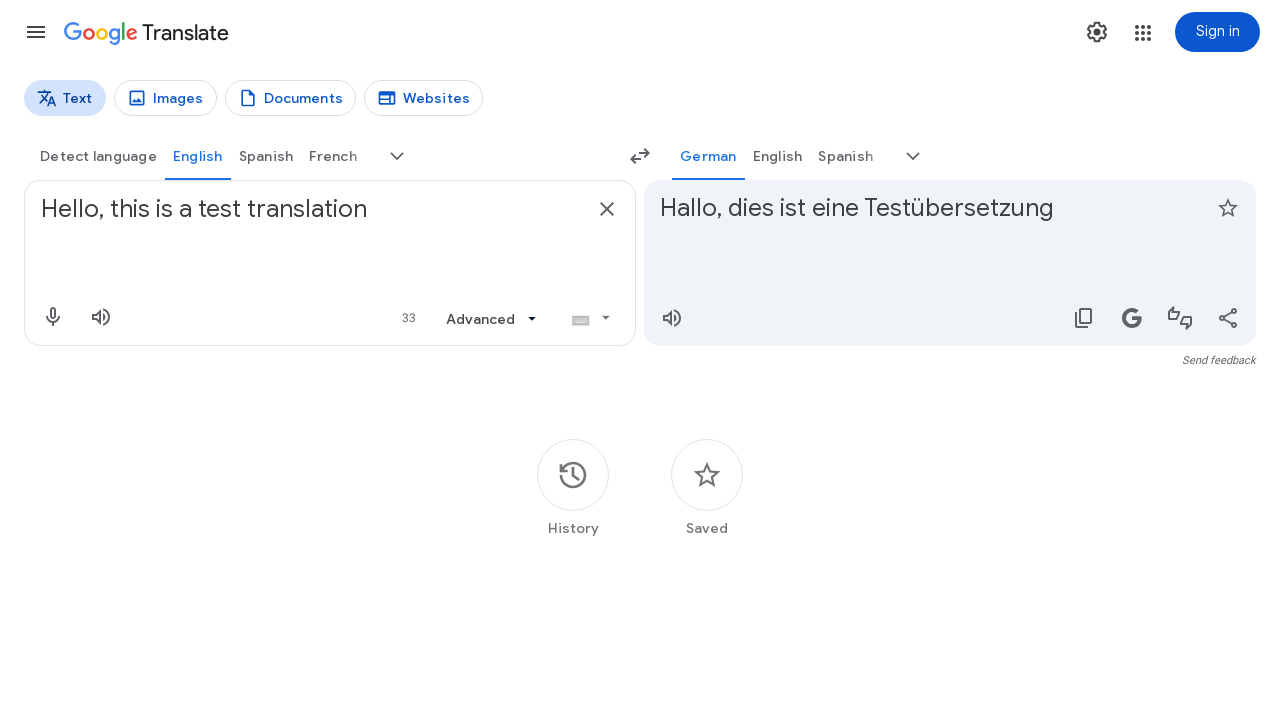

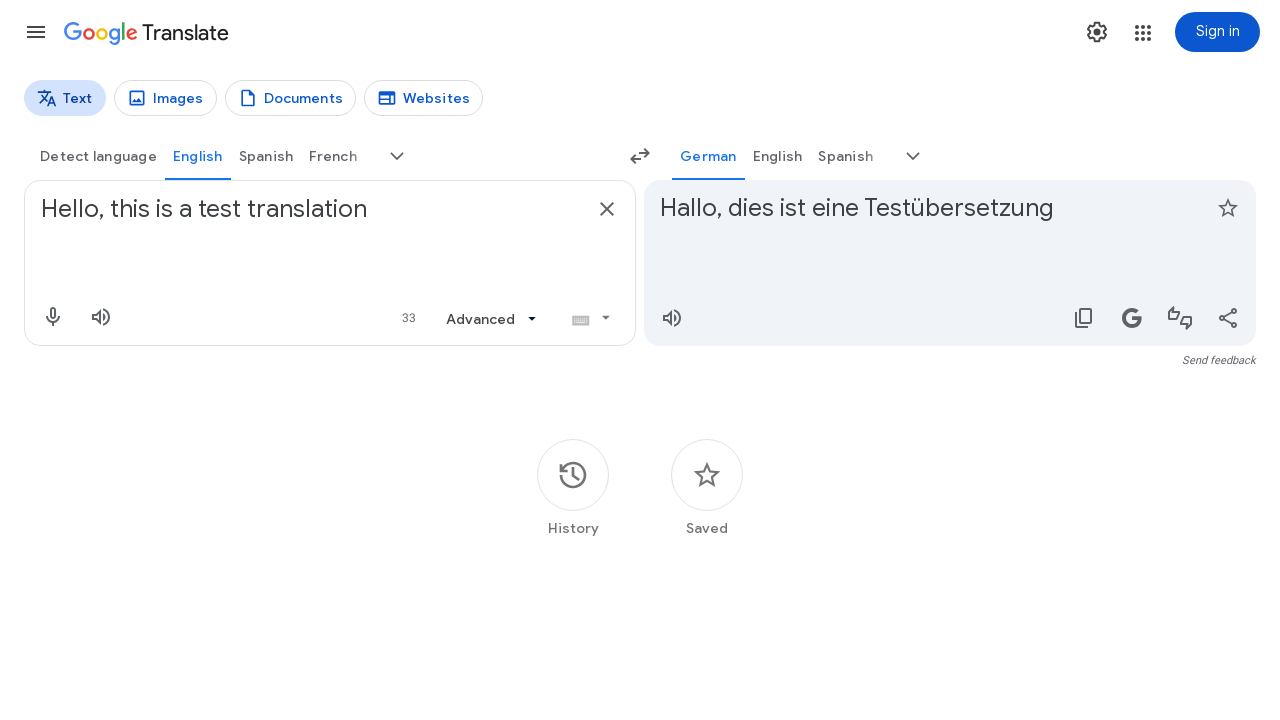